Tests JavaScript alert functionality by navigating to the alerts page, triggering an alert, accepting it, and verifying the result message.

Starting URL: https://the-internet.herokuapp.com/

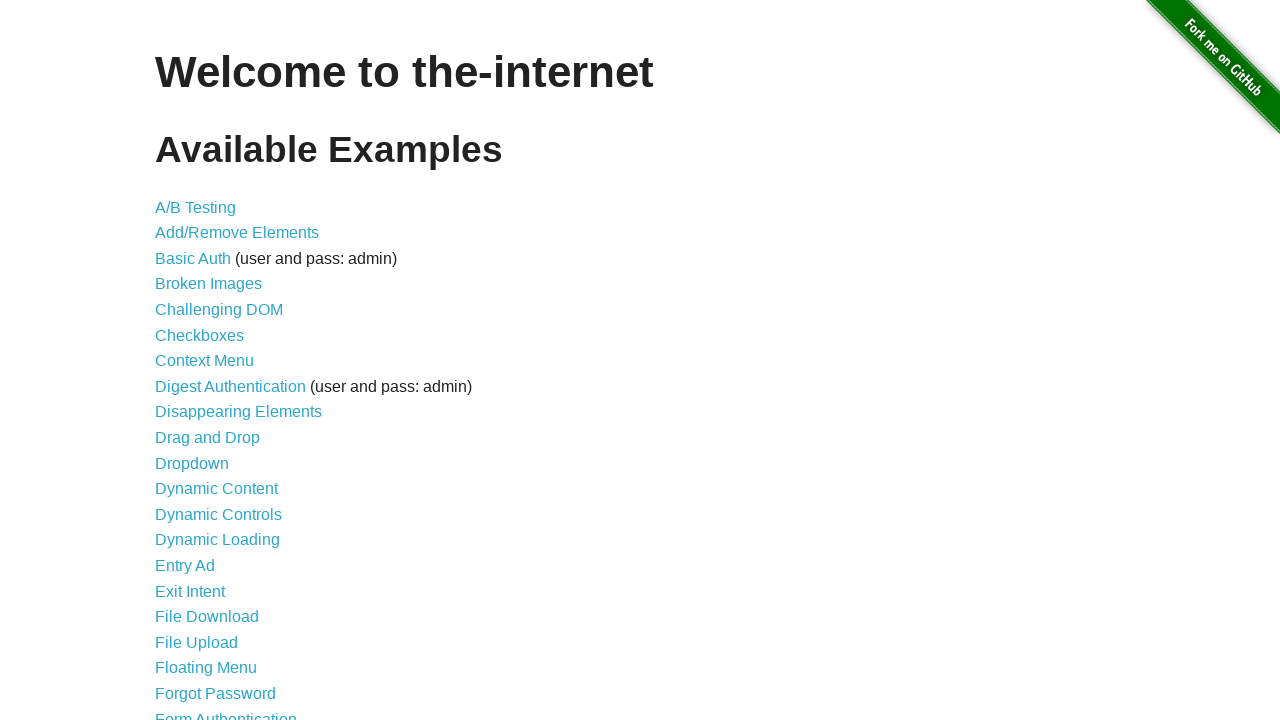

Clicked on JavaScript Alerts link at (214, 361) on a[href='/javascript_alerts']
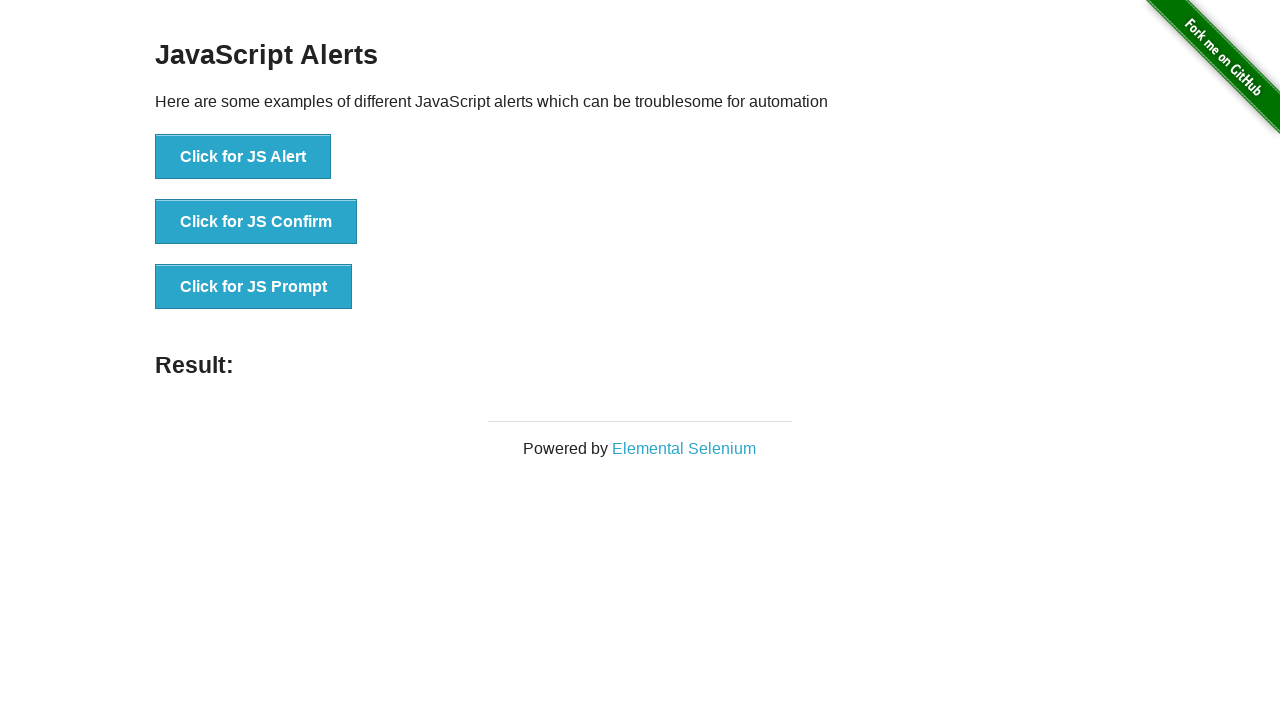

Alerts page loaded with alert button visible
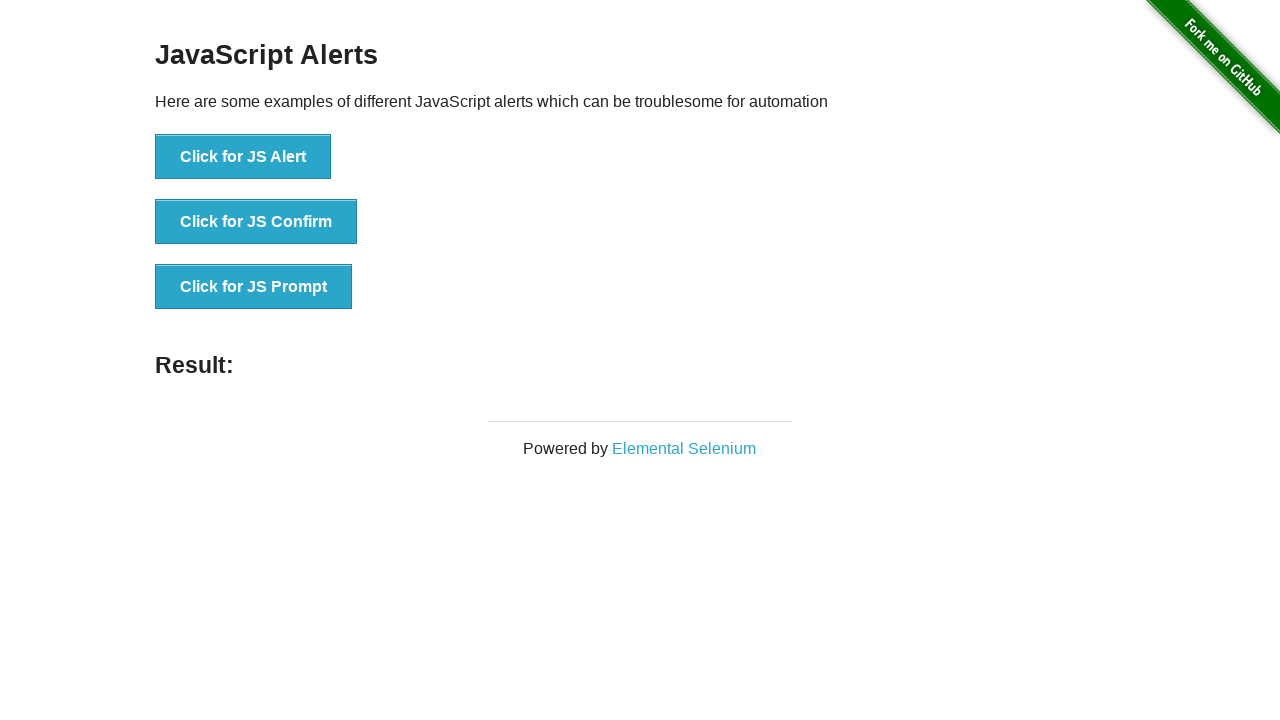

Set up dialog handler to accept alerts
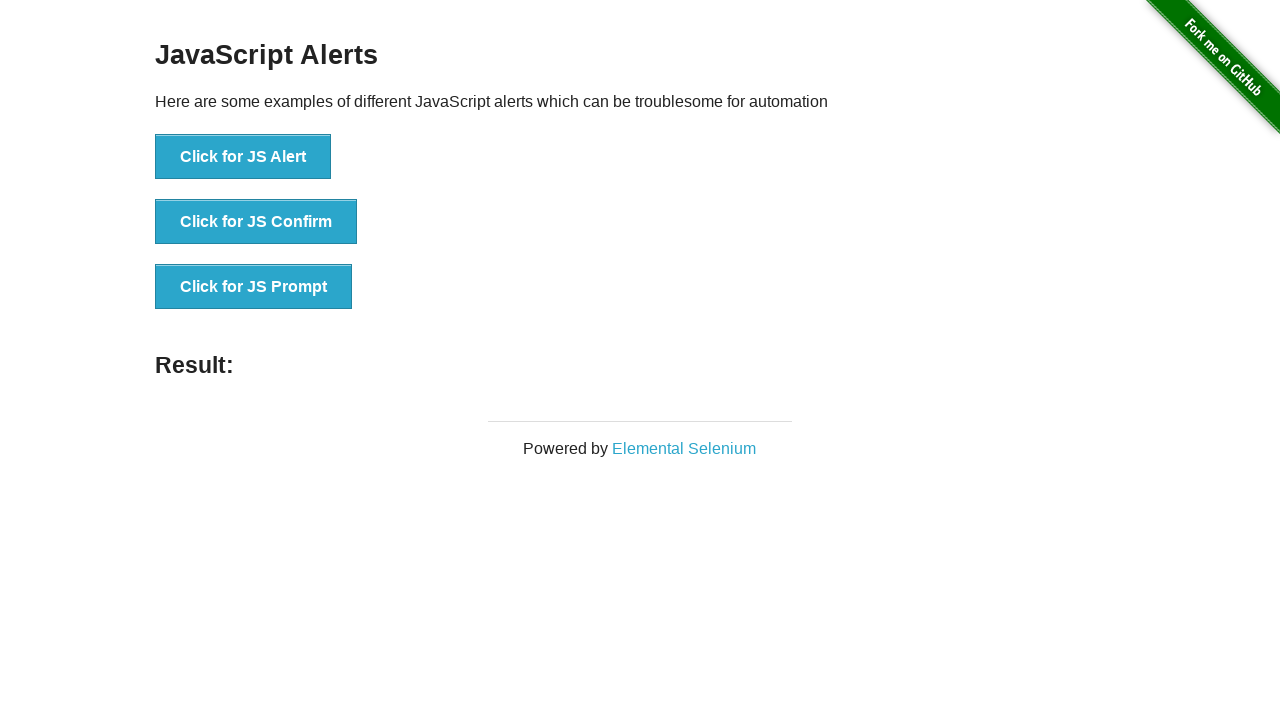

Clicked button to trigger JavaScript alert at (243, 157) on button[onclick='jsAlert()']
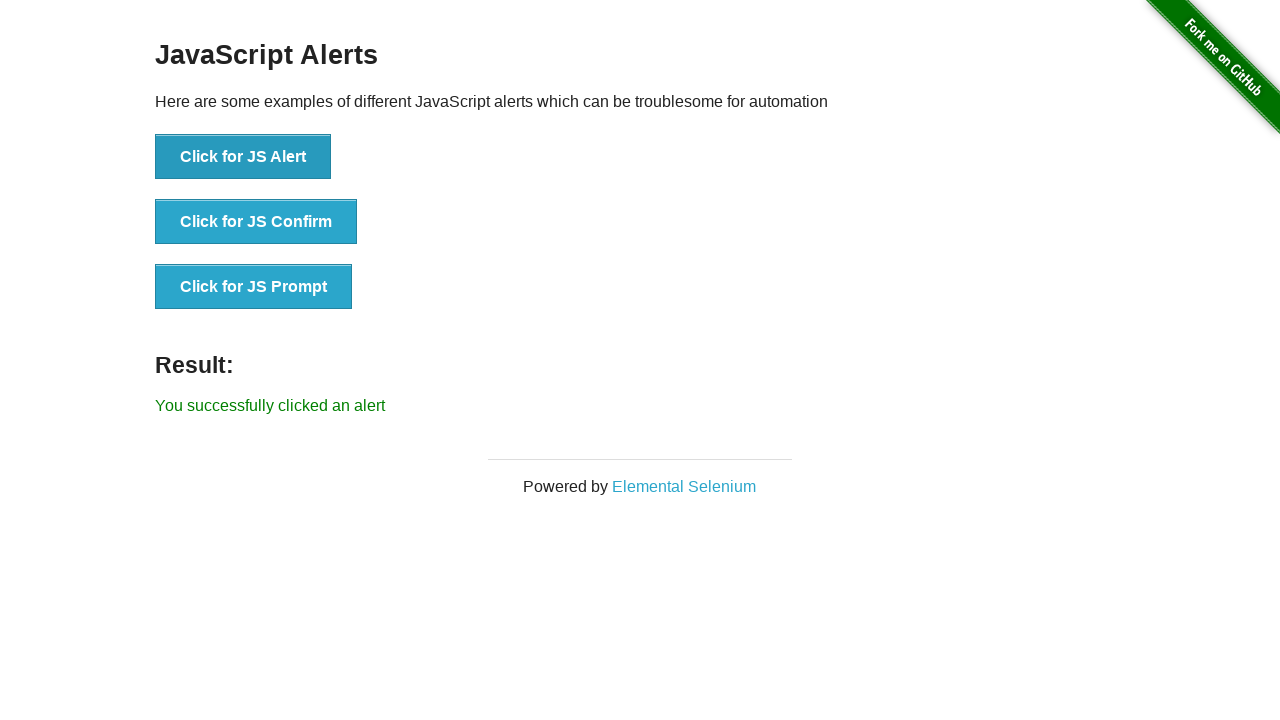

Result message element appeared after accepting alert
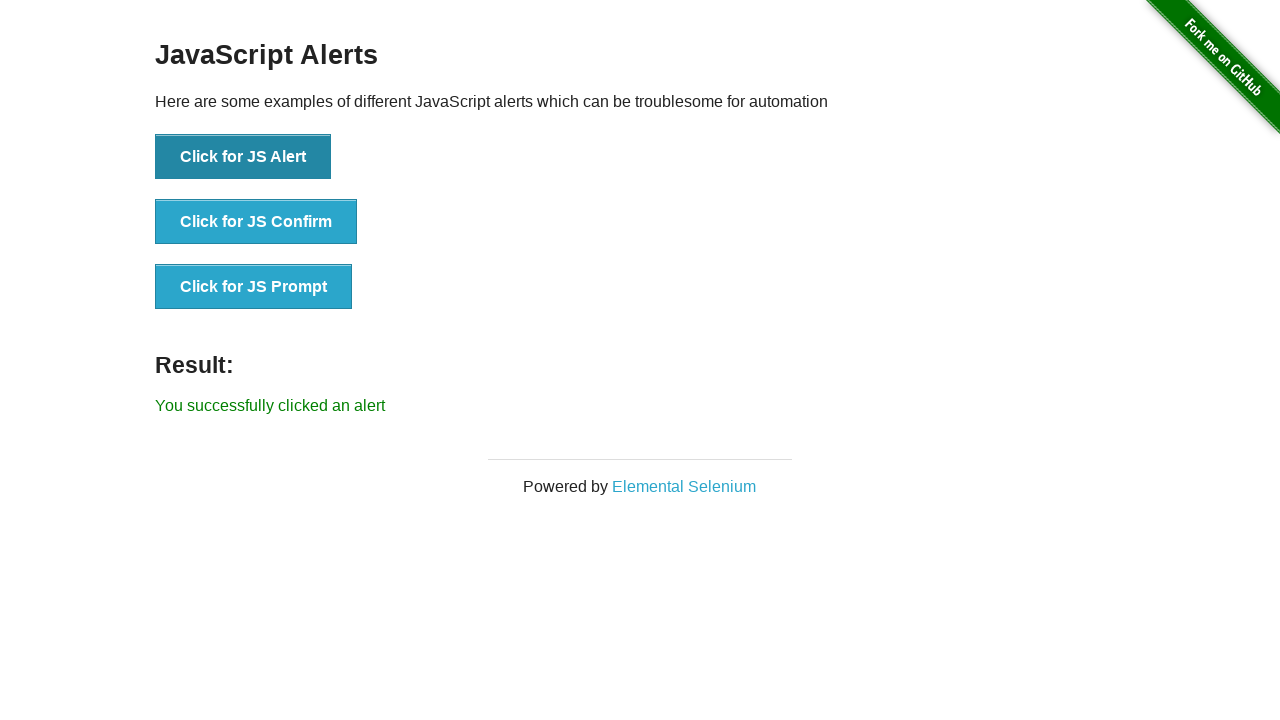

Retrieved result text: 'You successfully clicked an alert'
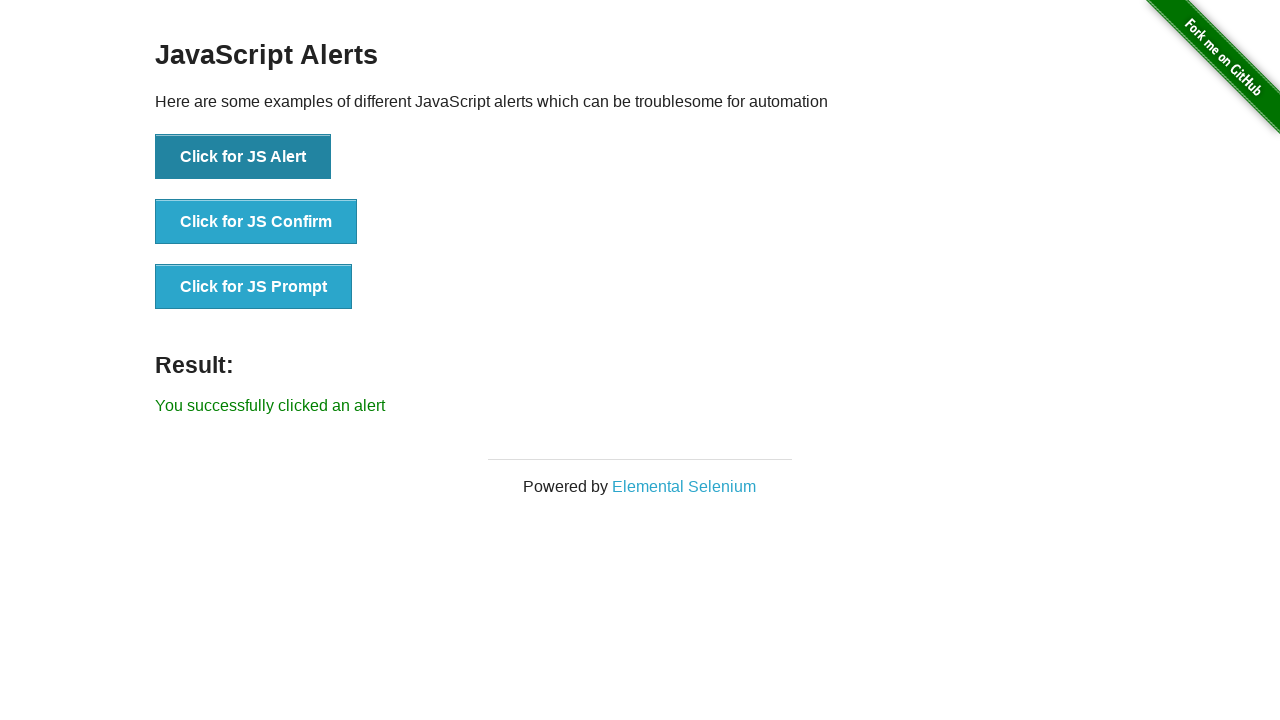

Verified result message matches expected text
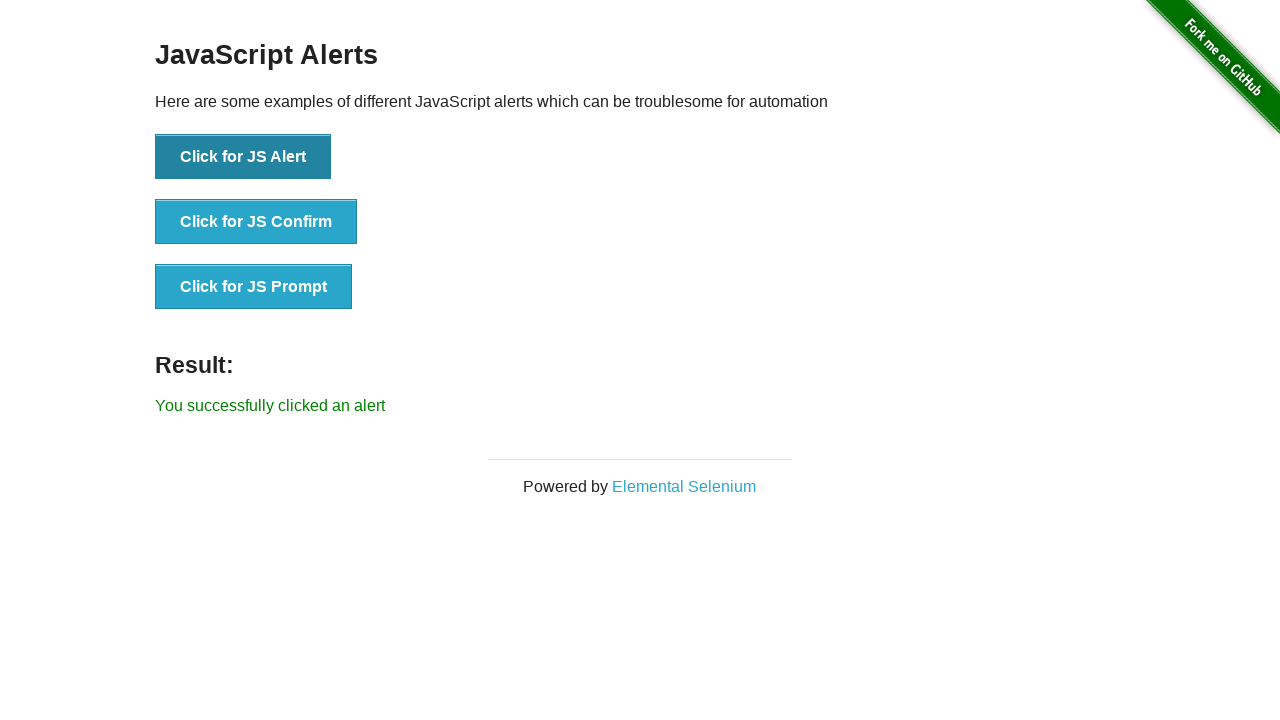

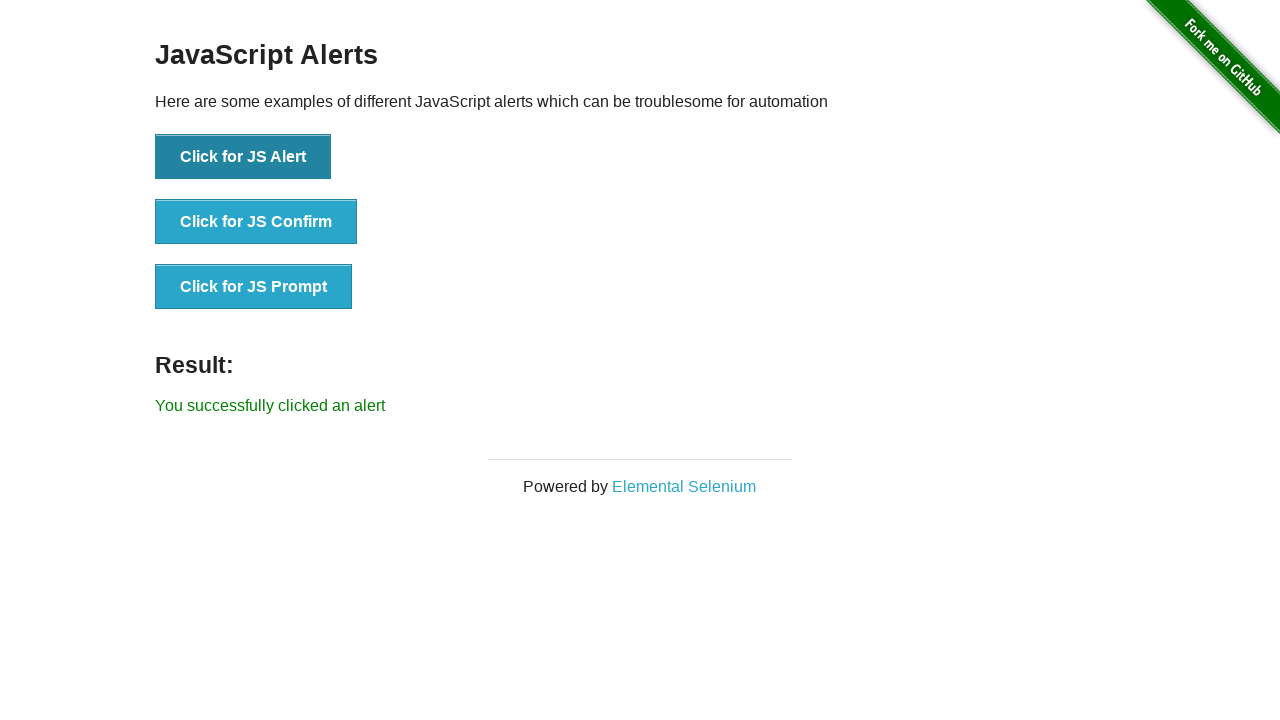